Tests jQuery UI drag and drop functionality by dragging an element into a droppable target within an iframe

Starting URL: https://jqueryui.com/droppable/

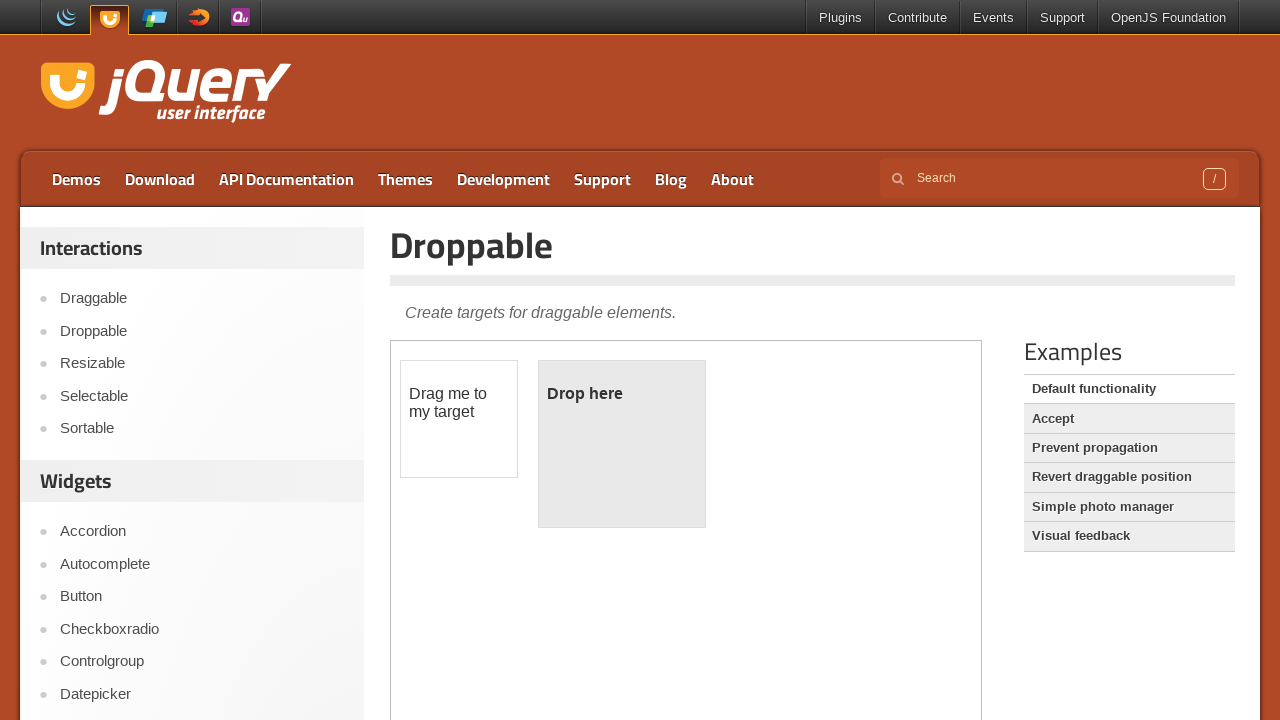

Located iframe with demo-frame class
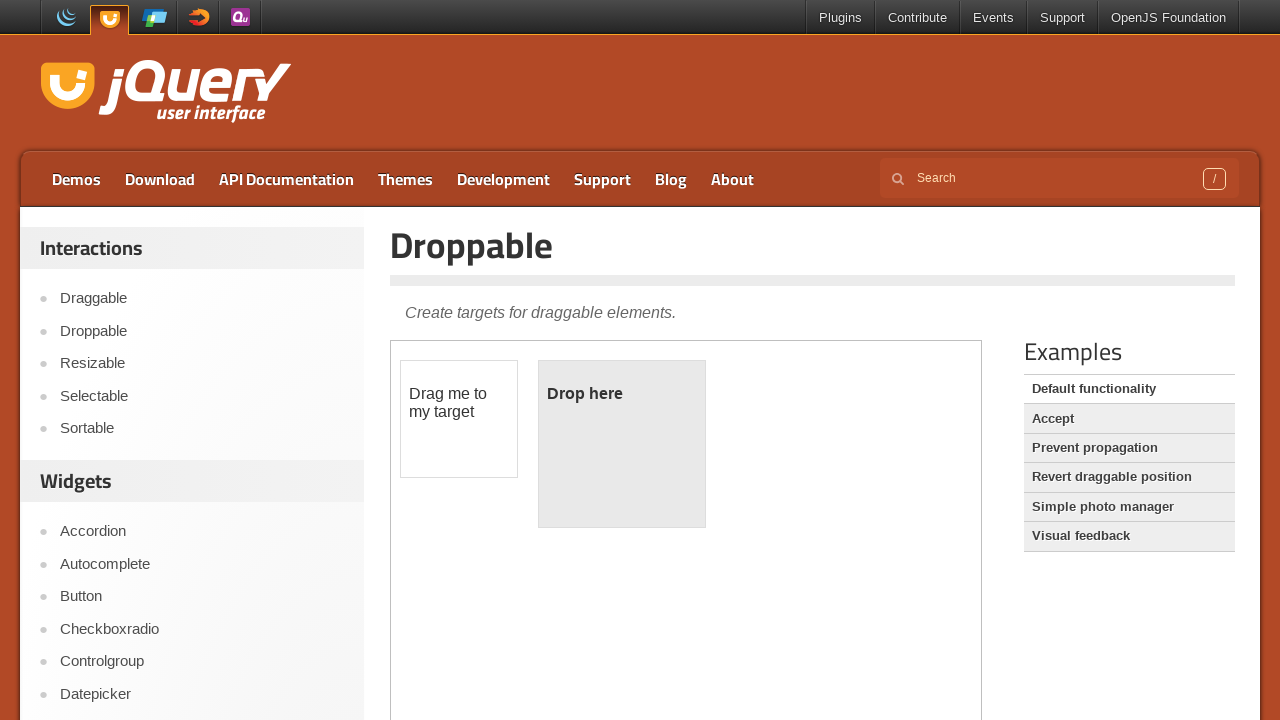

Located draggable element within iframe
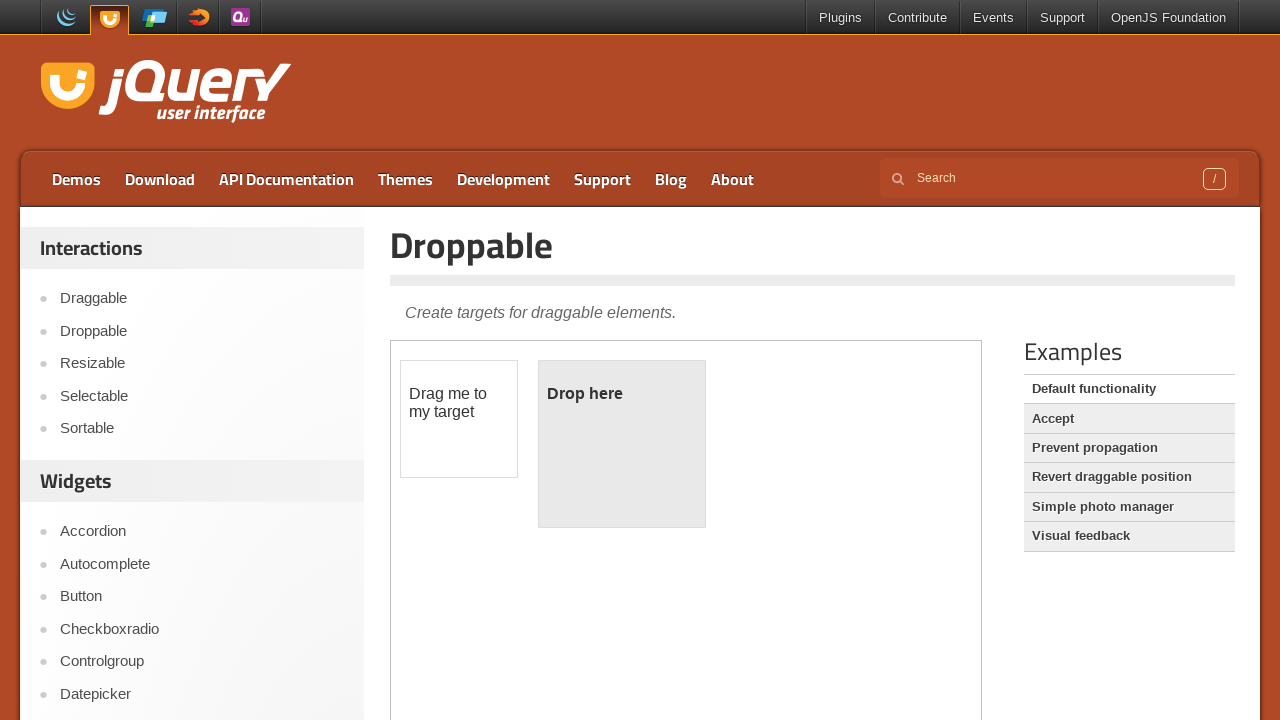

Located droppable target element within iframe
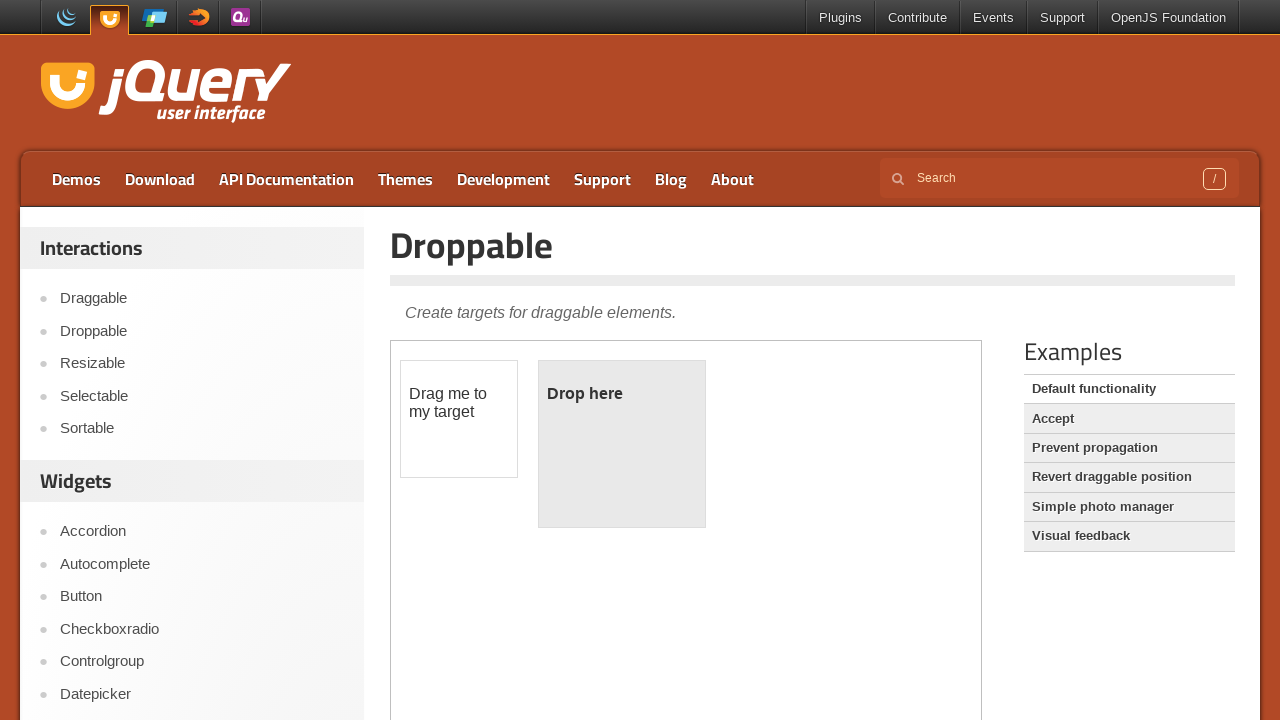

Dragged draggable element into droppable target at (622, 444)
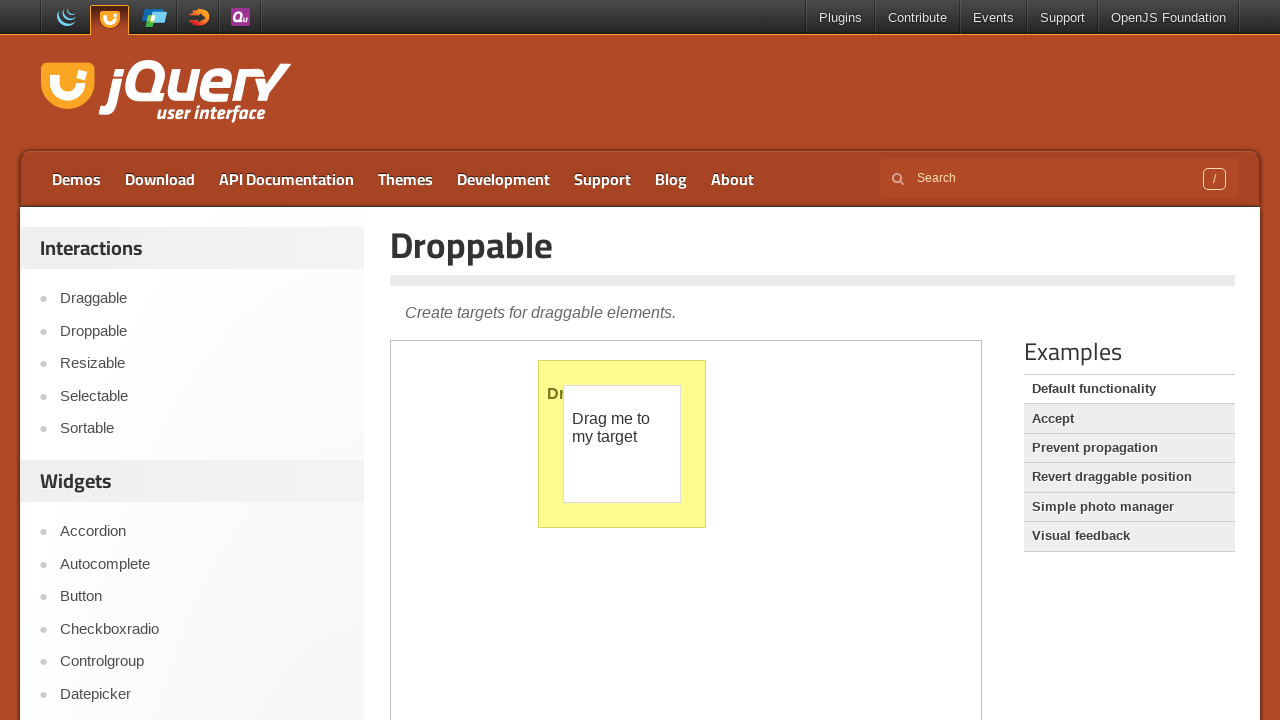

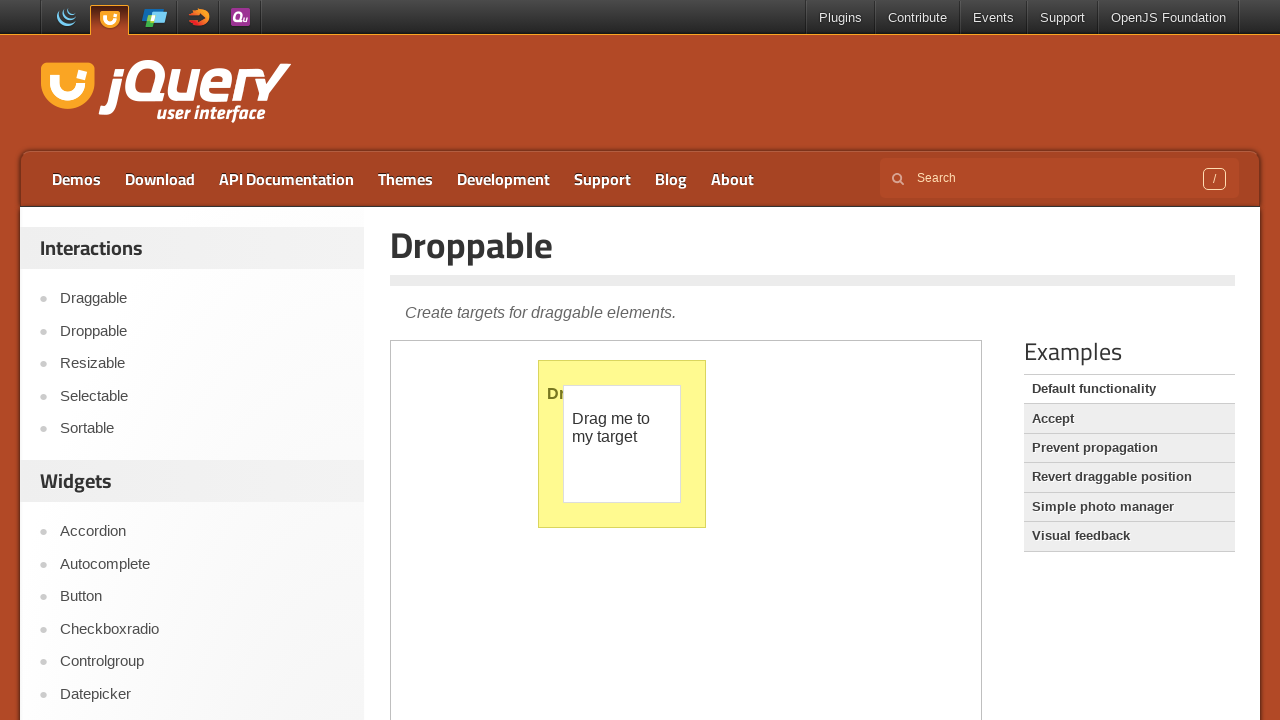